Tests bus ticket booking by entering boarding place (Hyderabad), accepting an alert for missing destination, entering alighting place (Guntur), selecting a journey date, and checking availability.

Starting URL: https://www.apsrtconline.in/

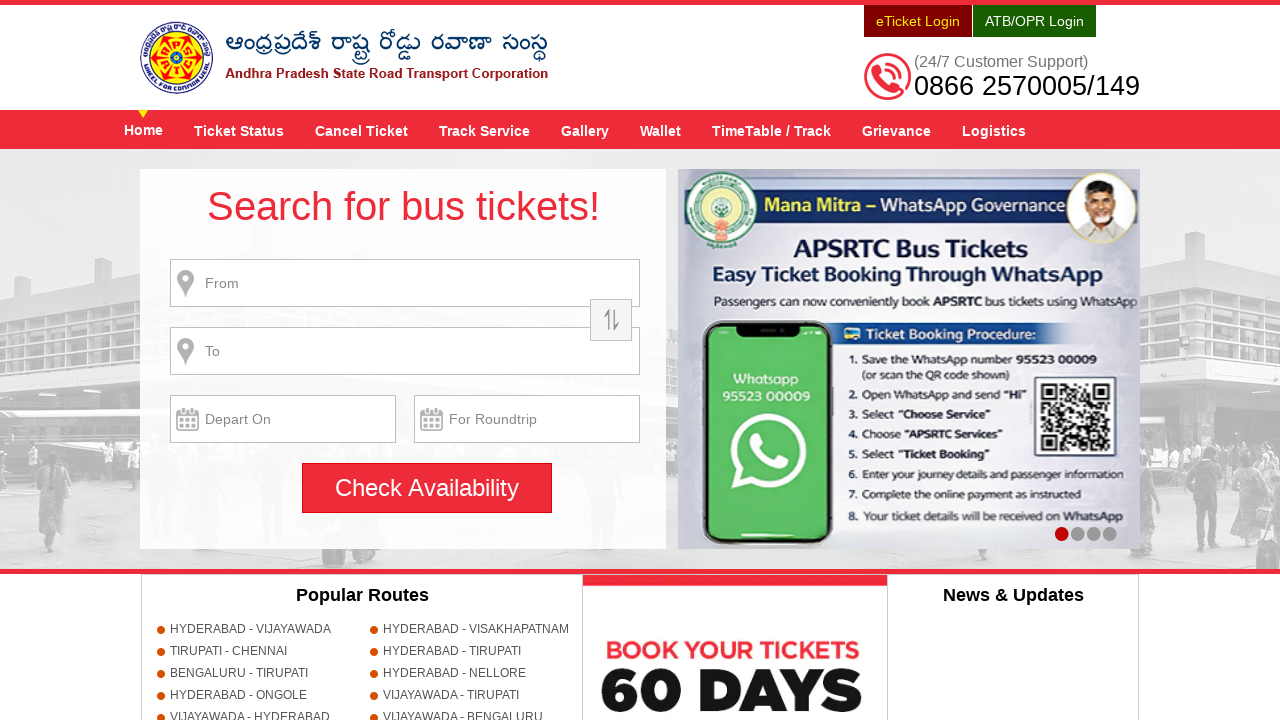

Entered 'HYDERABAD' as boarding place on //input[contains(@title,'Enter bording place')]
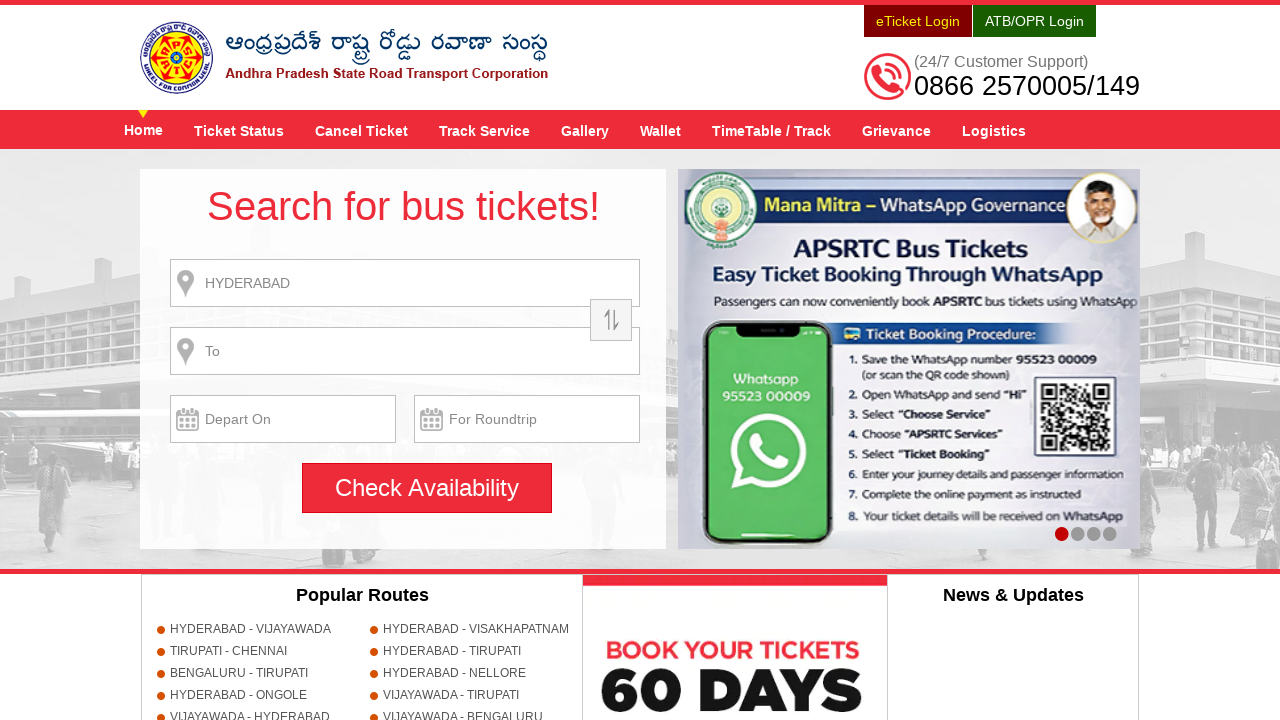

Waited 1 second for input processing
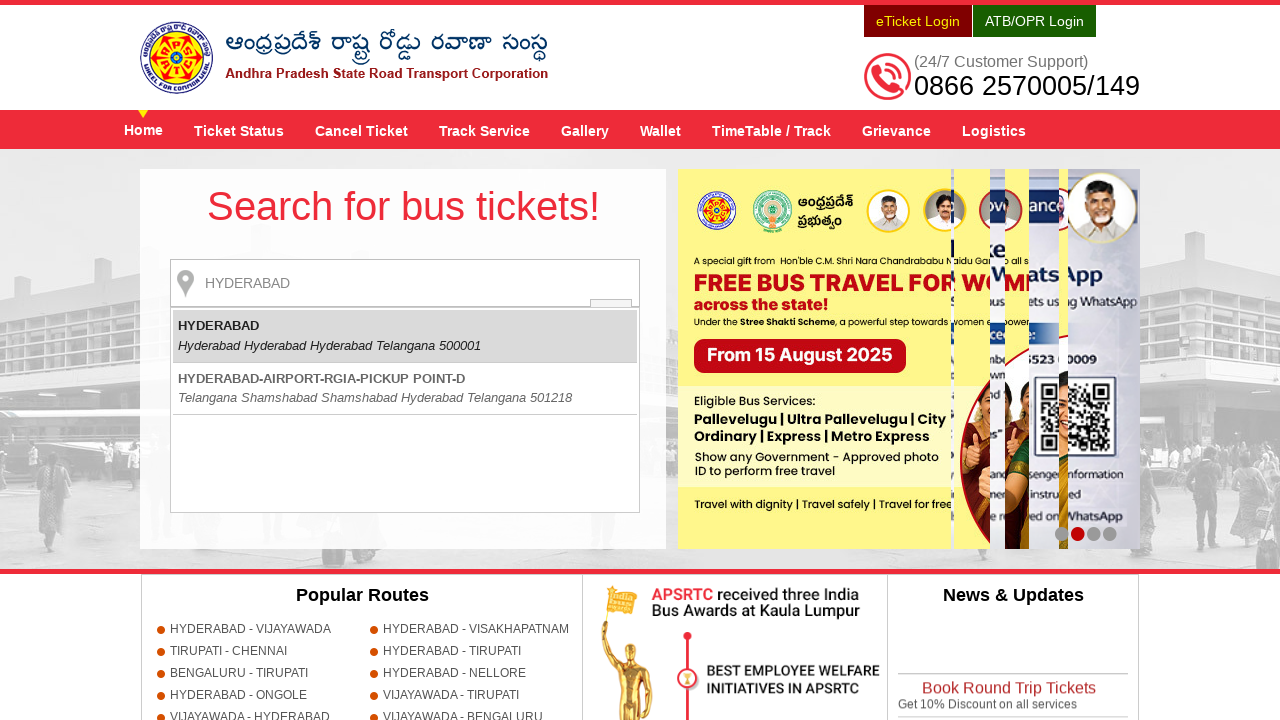

Pressed Enter to confirm boarding place
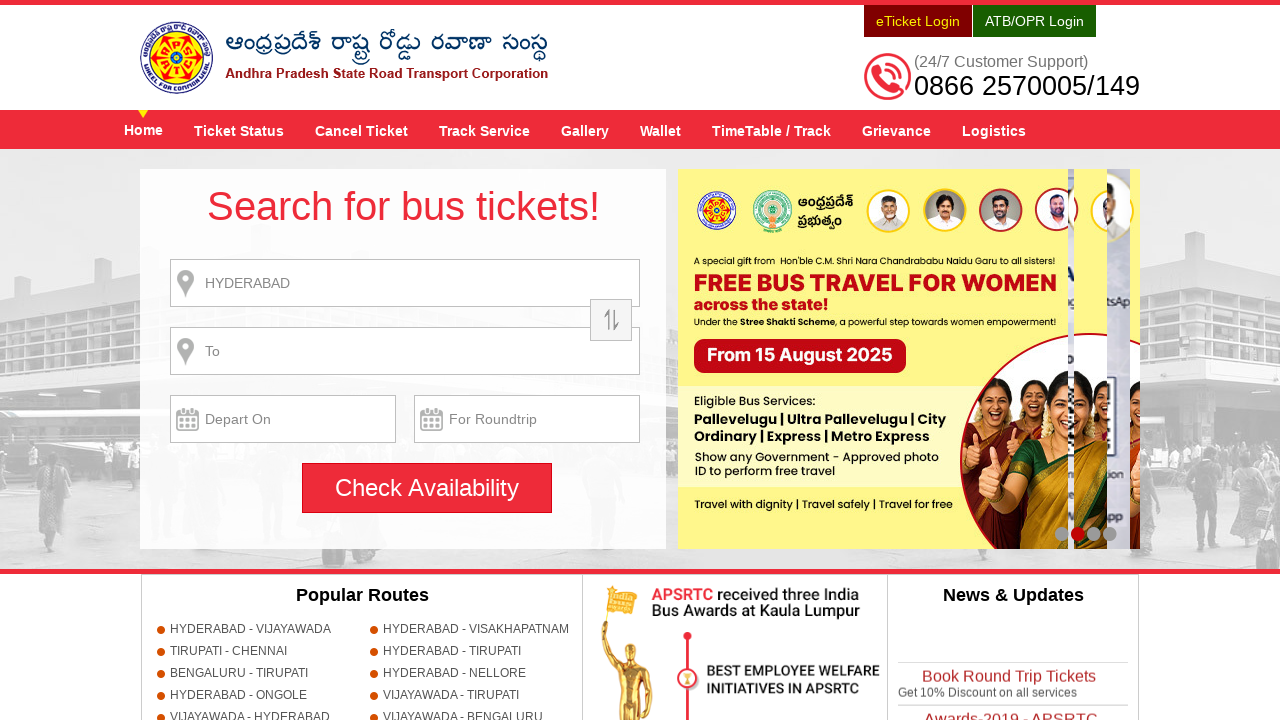

Clicked 'Check Availability' button at (427, 488) on xpath=//input[@value='Check Availability']
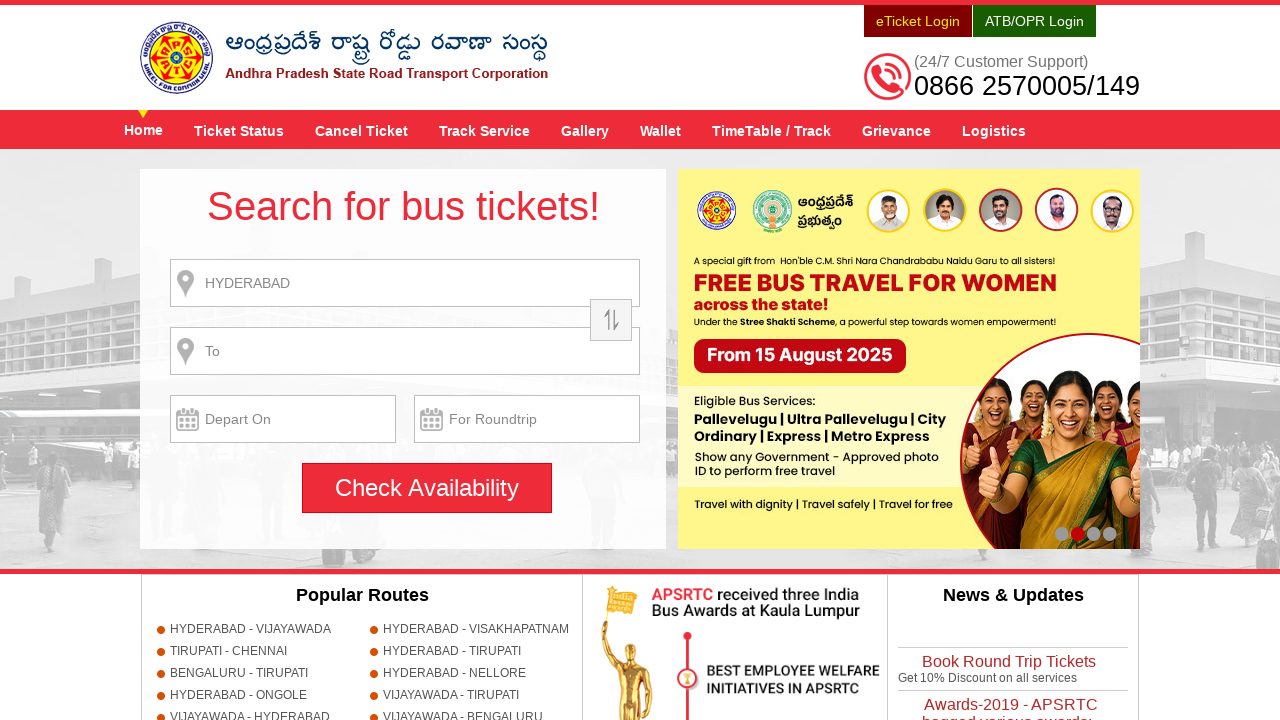

Set up dialog handler to accept alerts
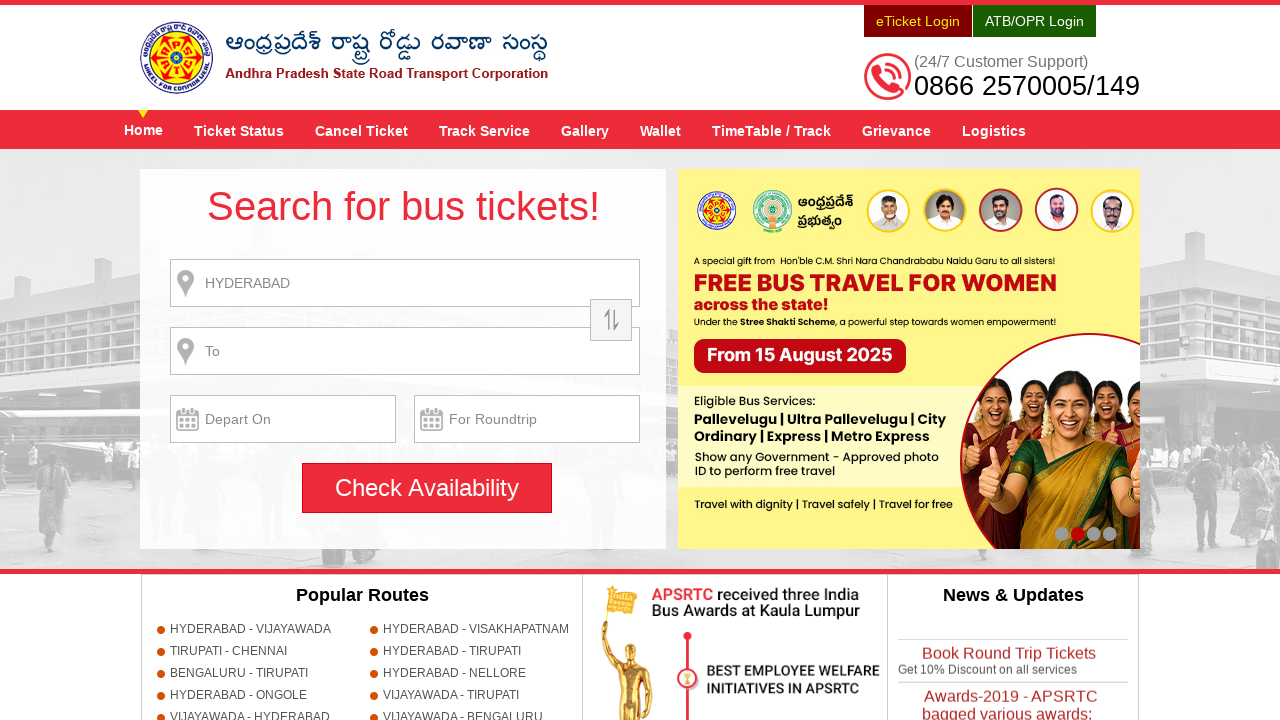

Entered 'GUNTUR' as alighting place on //input[contains(@title,'Enter alighting place')]
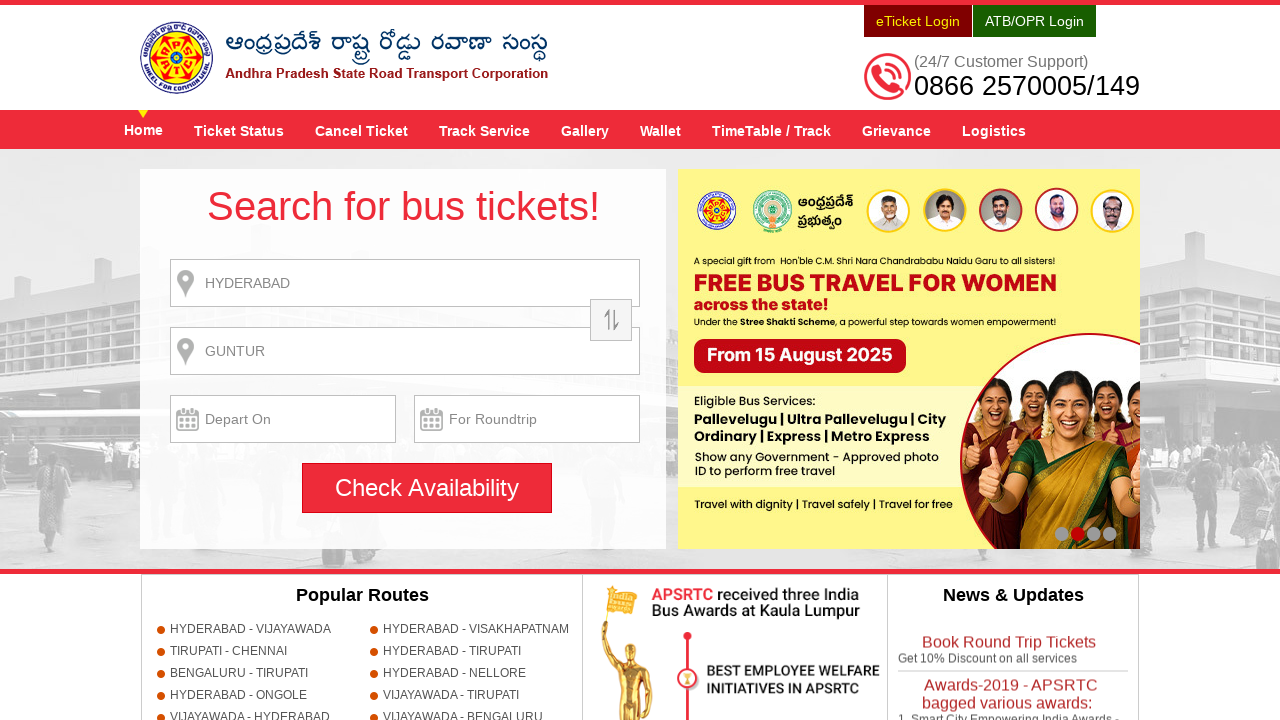

Waited 1 second for input processing
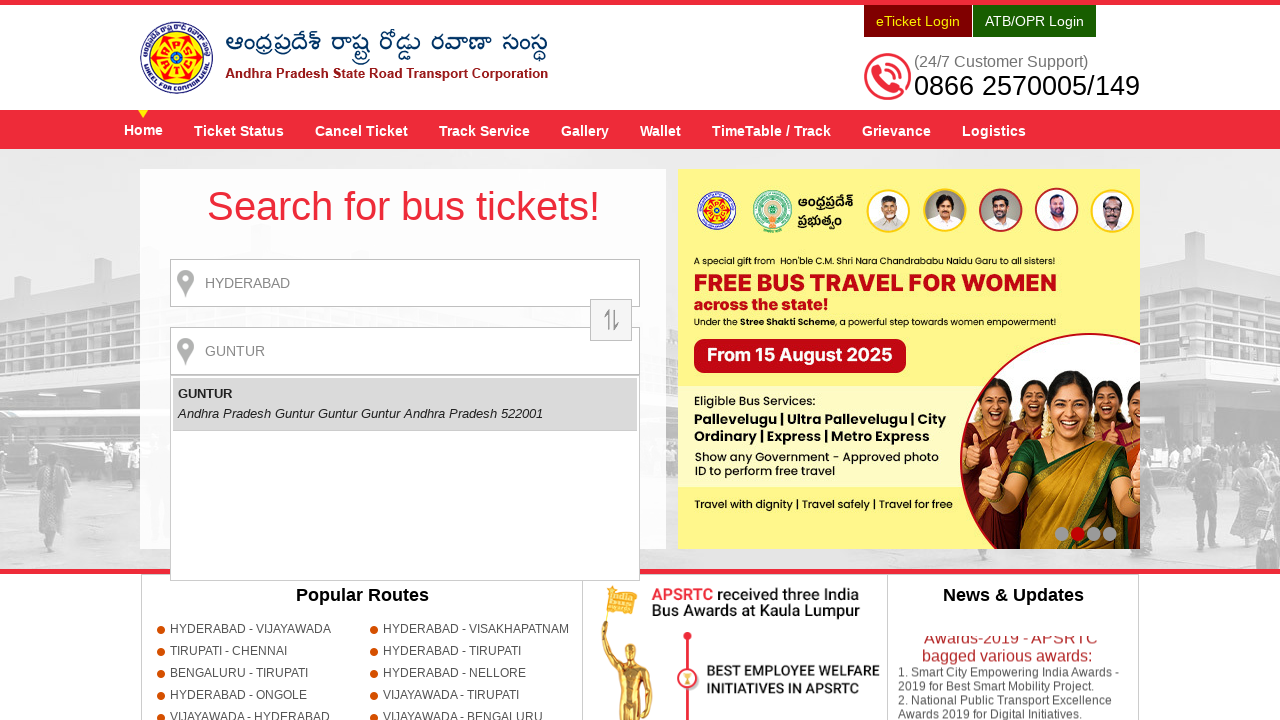

Pressed Enter to confirm alighting place
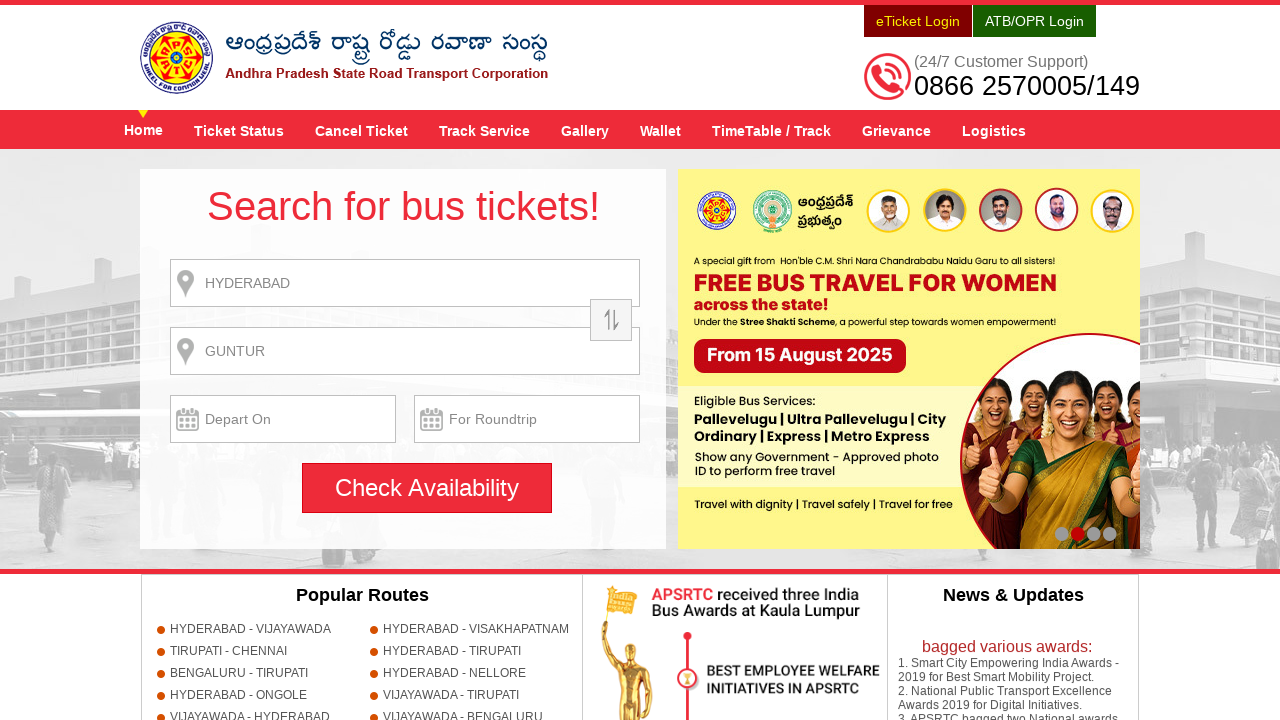

Clicked on journey date input to open calendar at (283, 419) on xpath=//input[@name='txtJourneyDate']
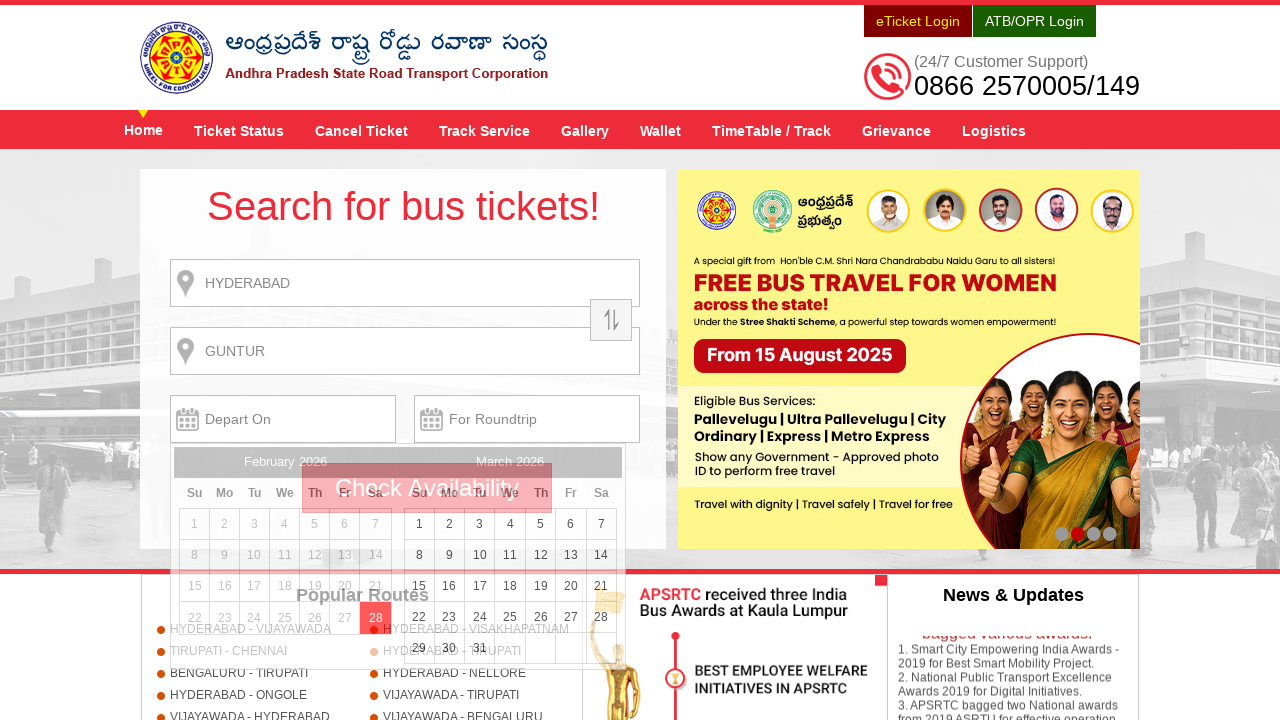

Selected date 29 from calendar at (419, 648) on xpath=//a[text()='29']
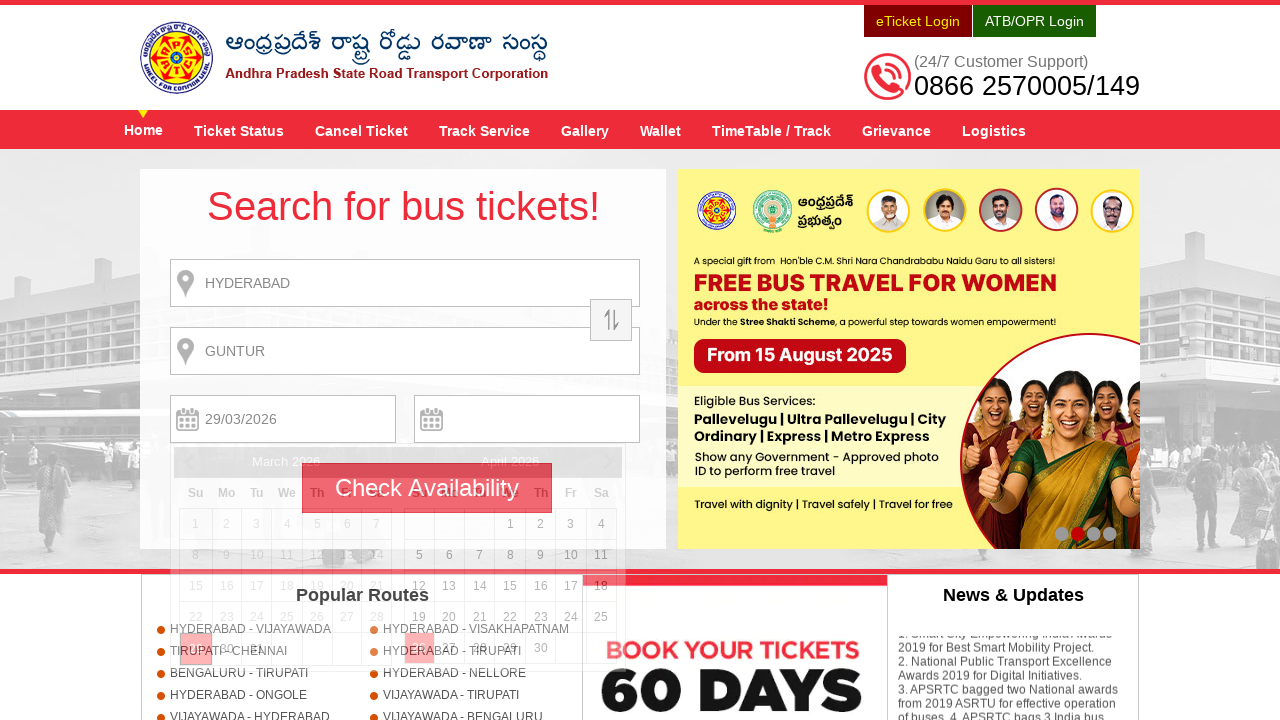

Clicked 'Check Availability' button to check bus availability at (427, 488) on xpath=//input[@value='Check Availability']
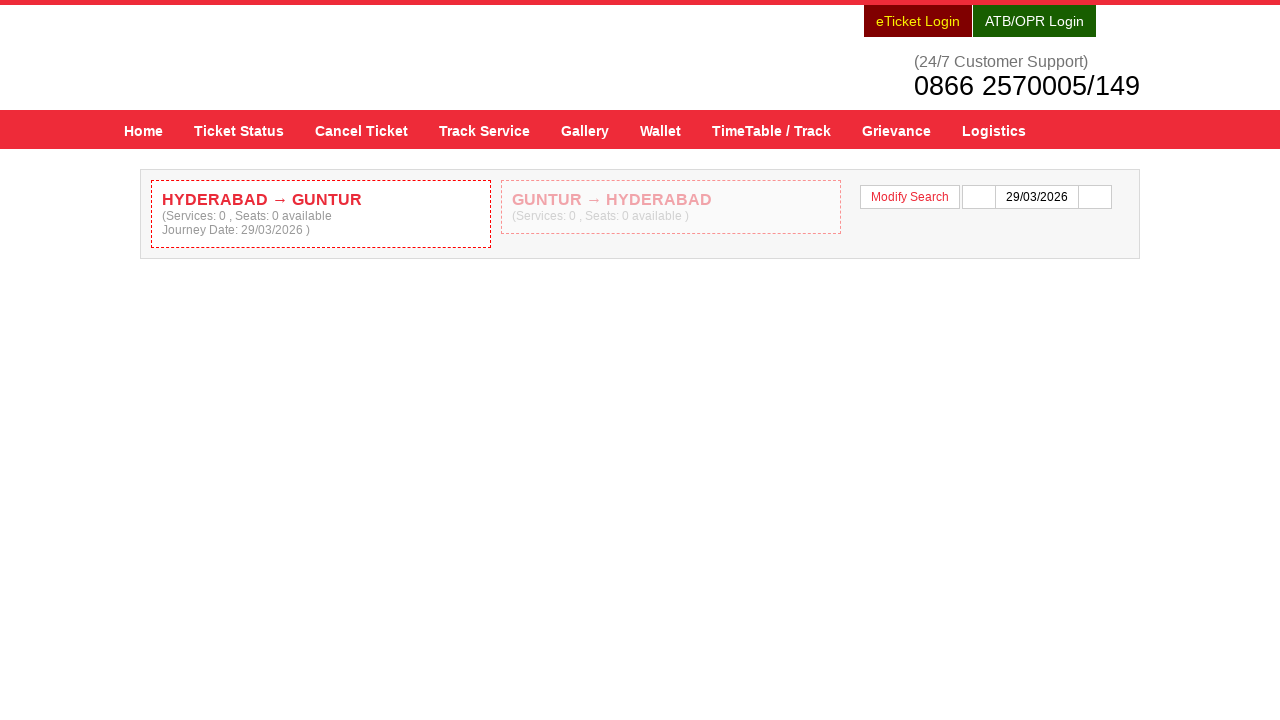

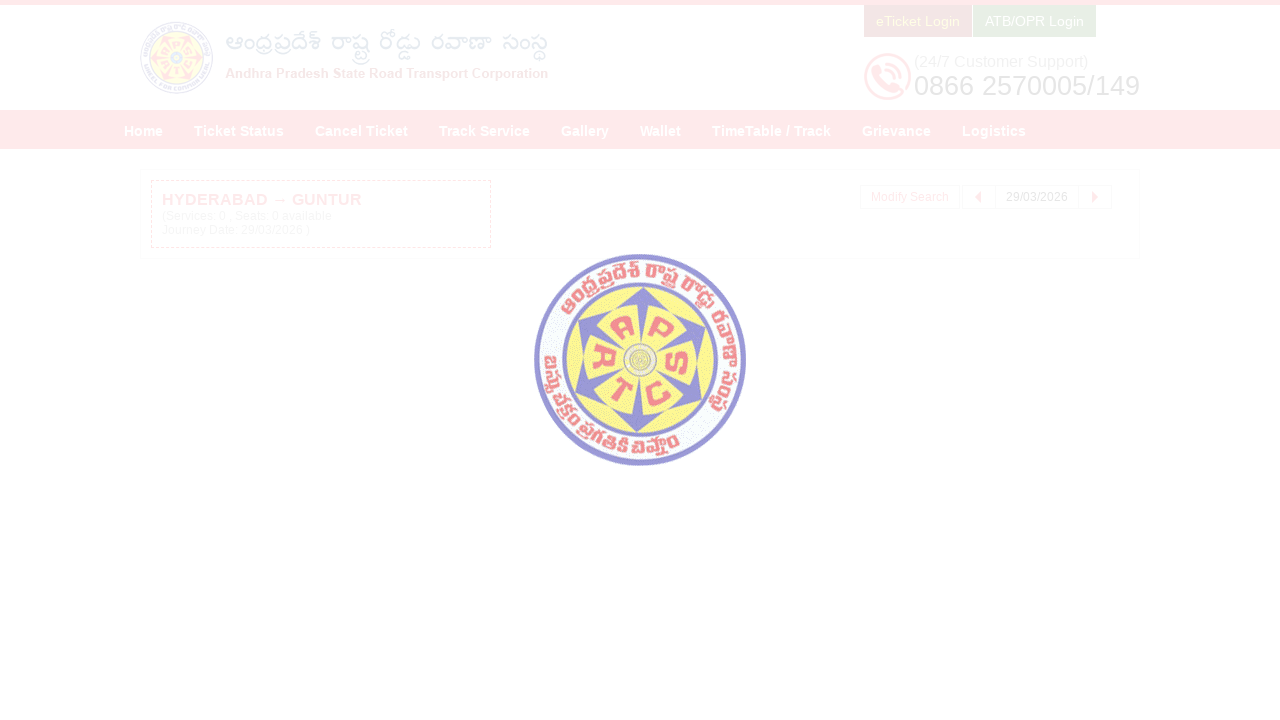